Tests clicking on the 'A/B Testing' link and verifies navigation to the correct page

Starting URL: https://the-internet.herokuapp.com/

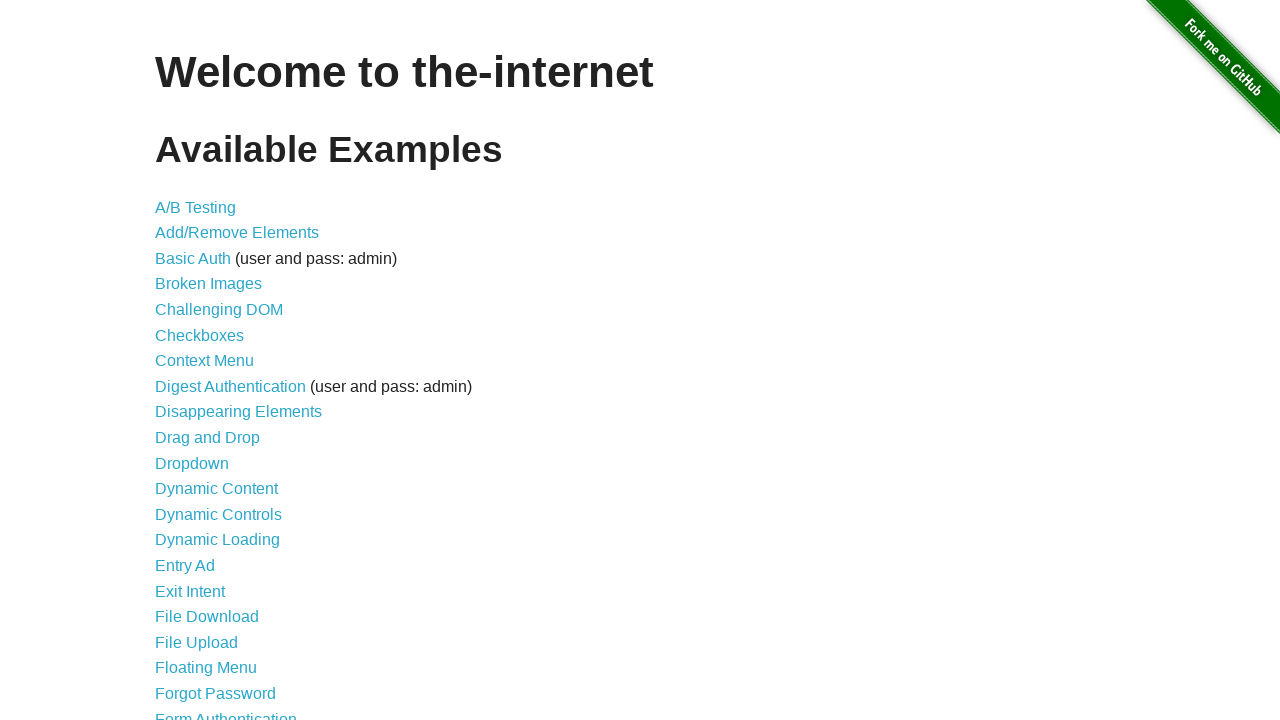

Clicked on the 'A/B Testing' link at (196, 207) on a:text('A/B Testing')
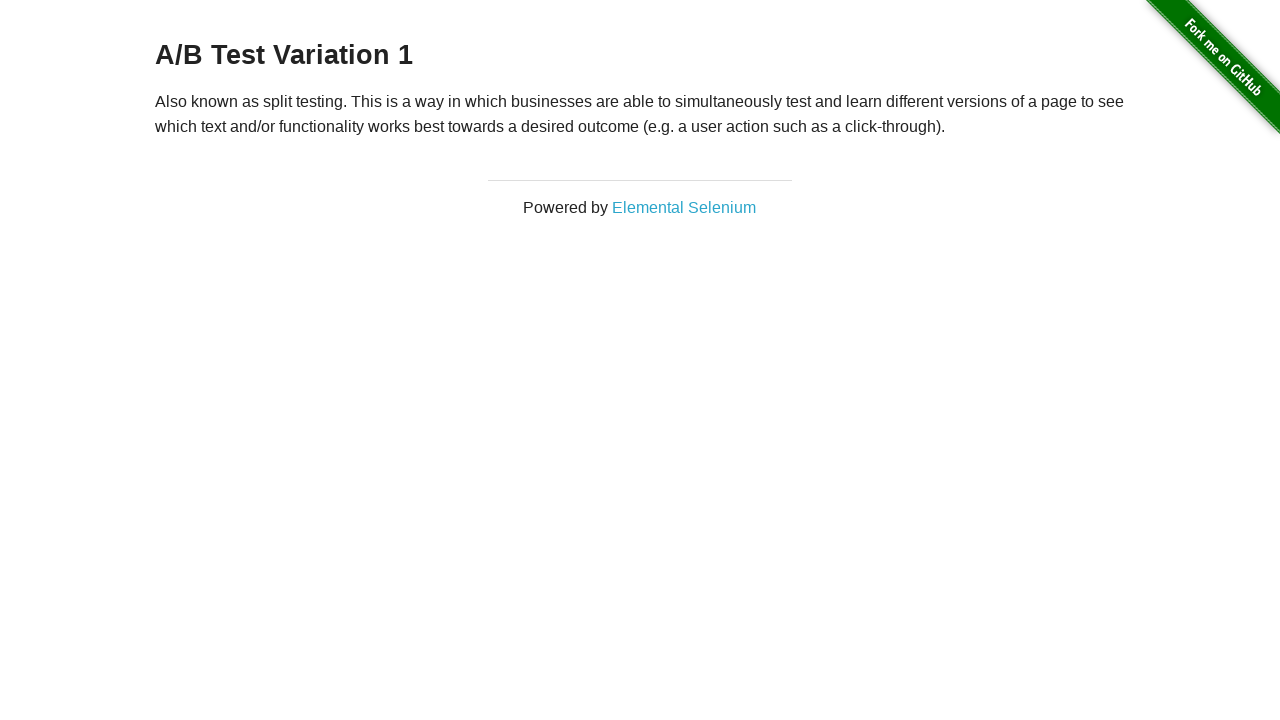

Successfully navigated to the A/B Testing page
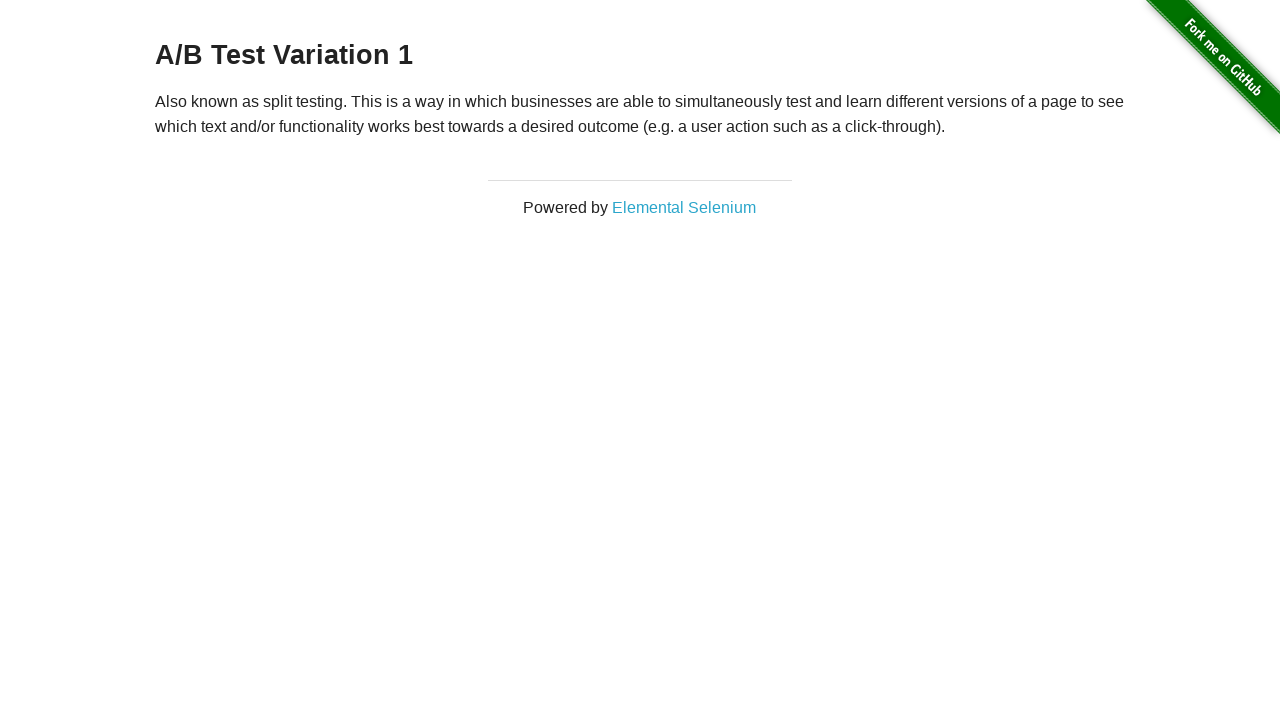

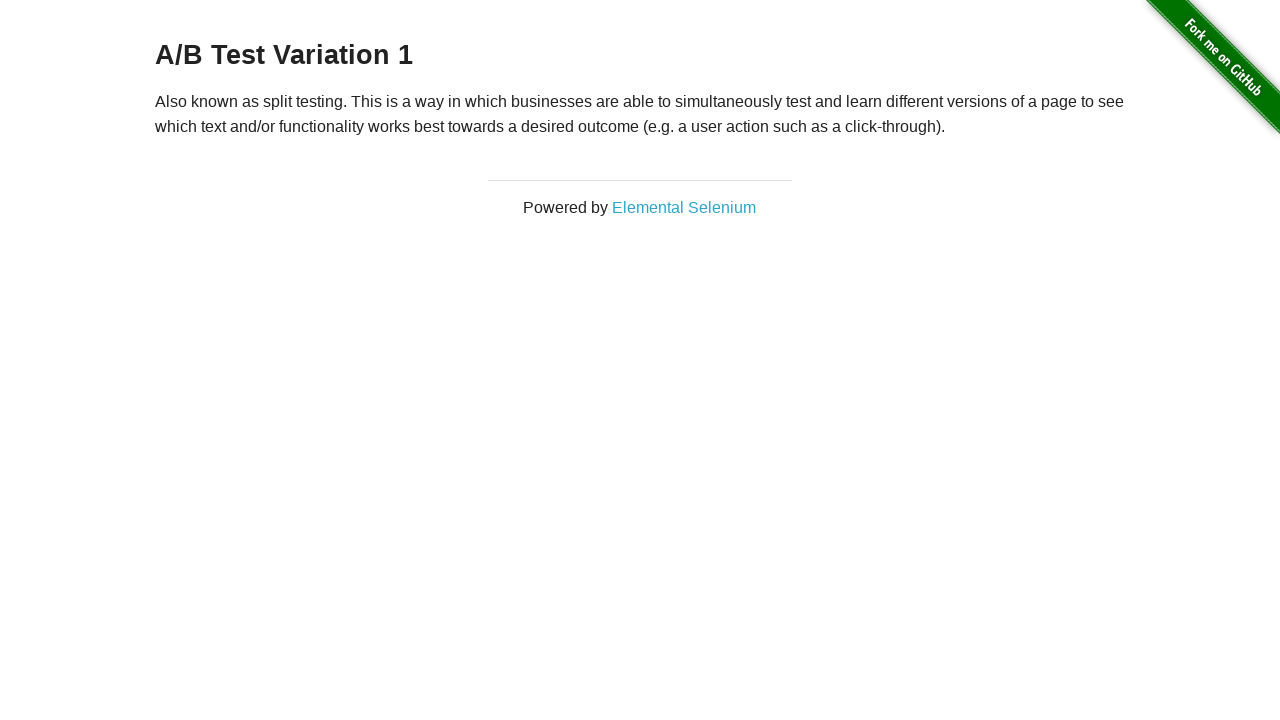